Navigates to Sarine viewer page and clicks on the carousel menu item

Starting URL: http://api.sarine.com/viewer/v1/9NUKVEJ568E/NWPZMUVJVRX

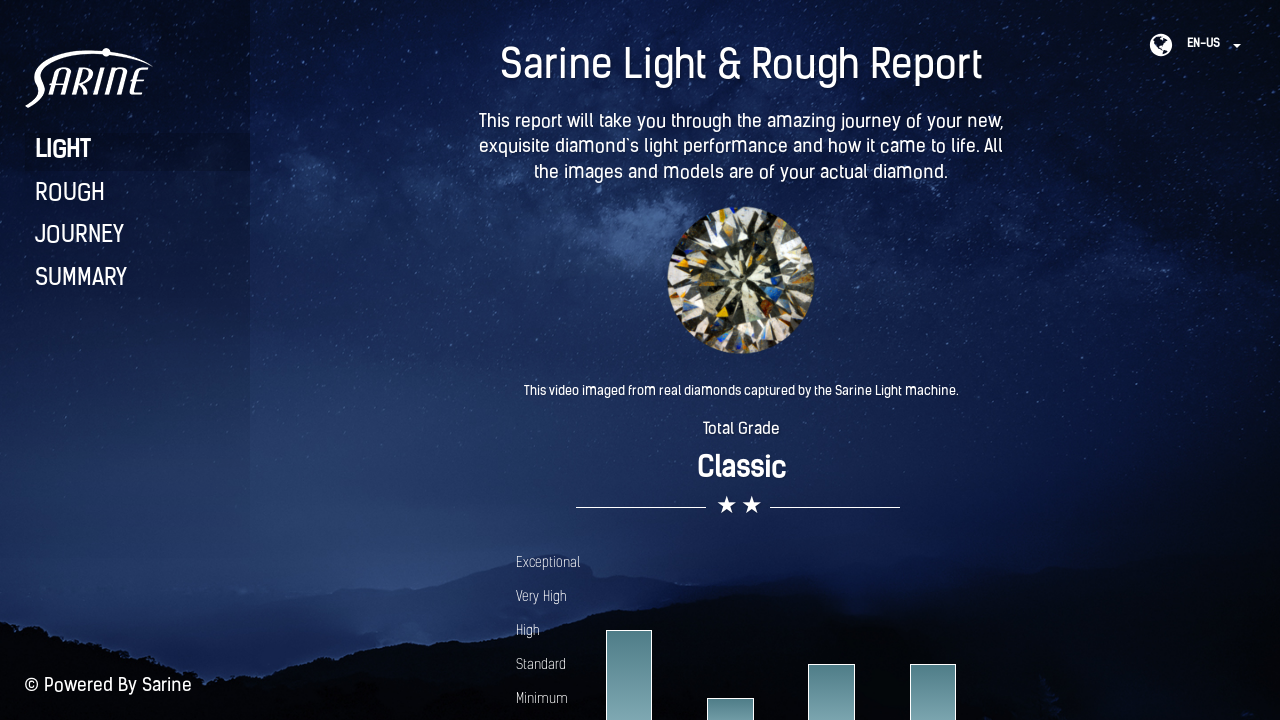

Waited for carousel menu item to be visible
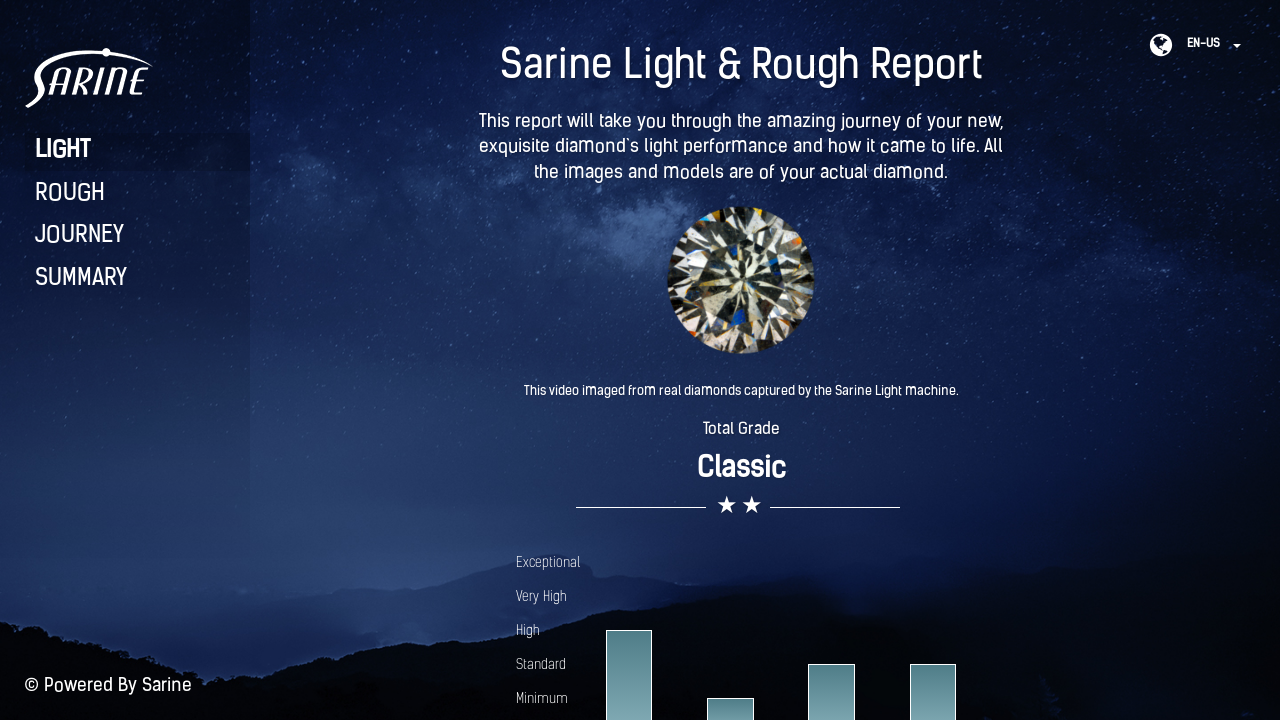

Clicked on carousel menu item at (138, 237) on #menu-item-carousel
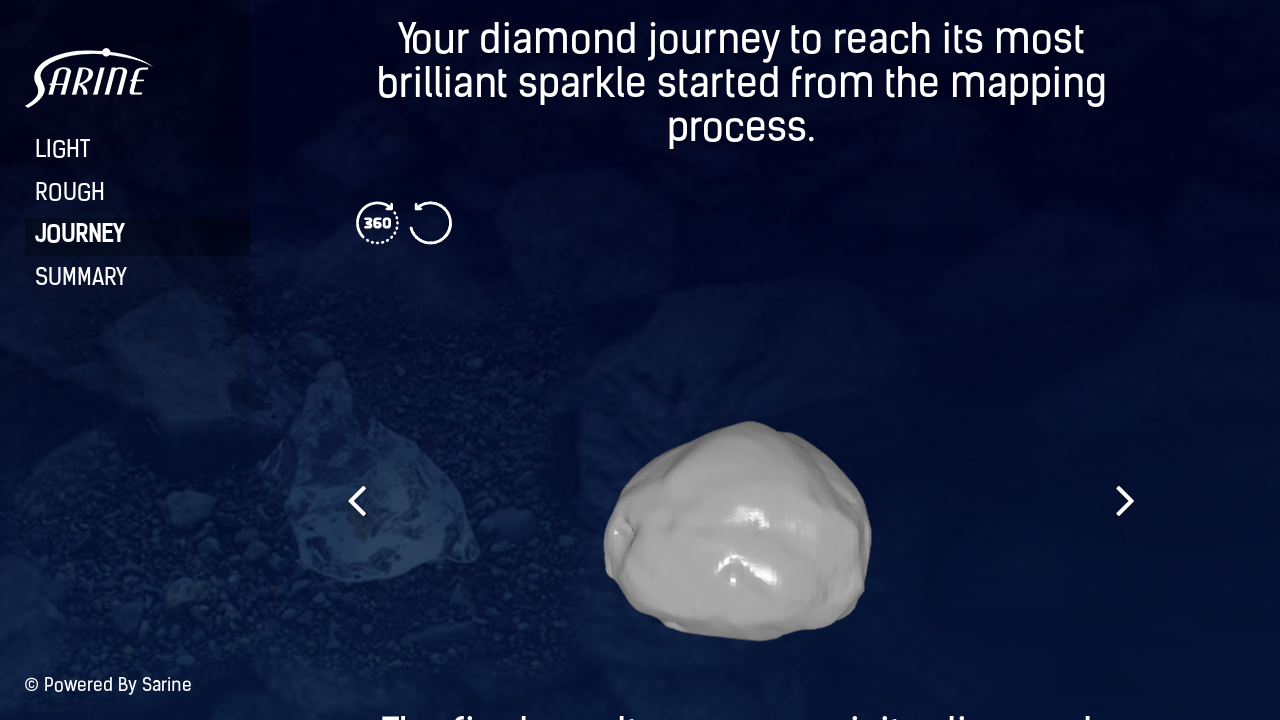

Waited for iframe to be visible
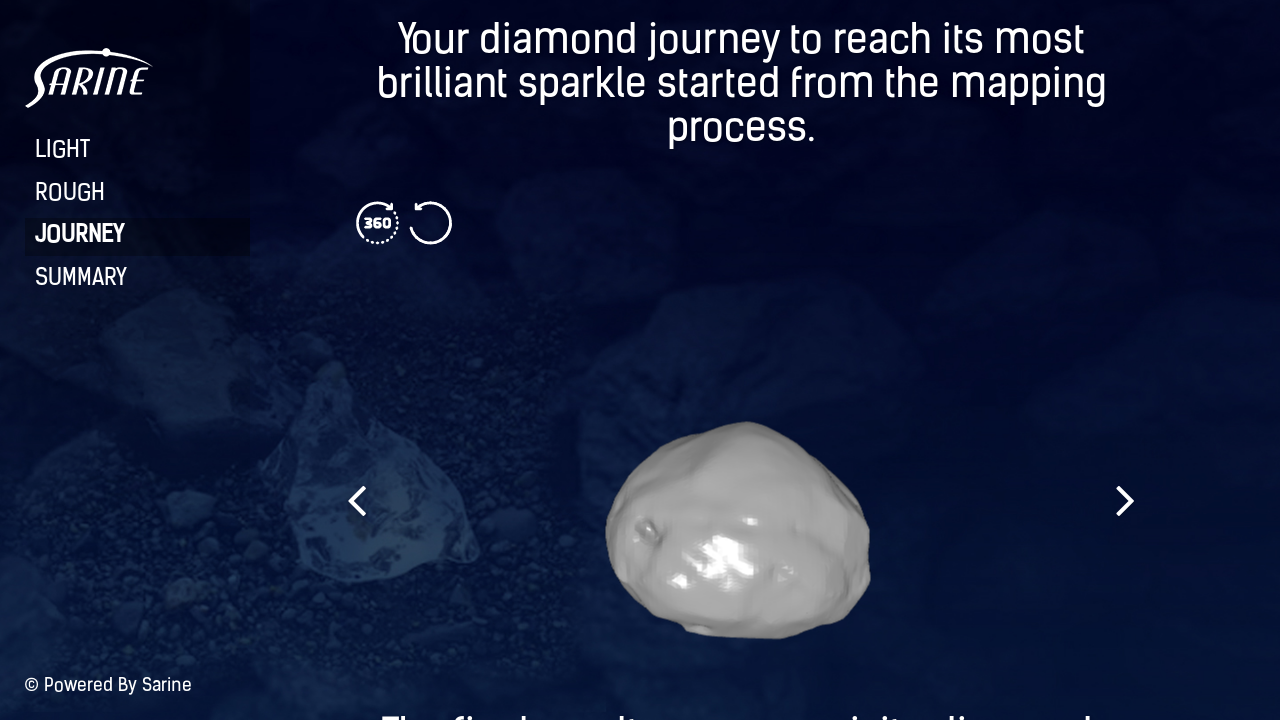

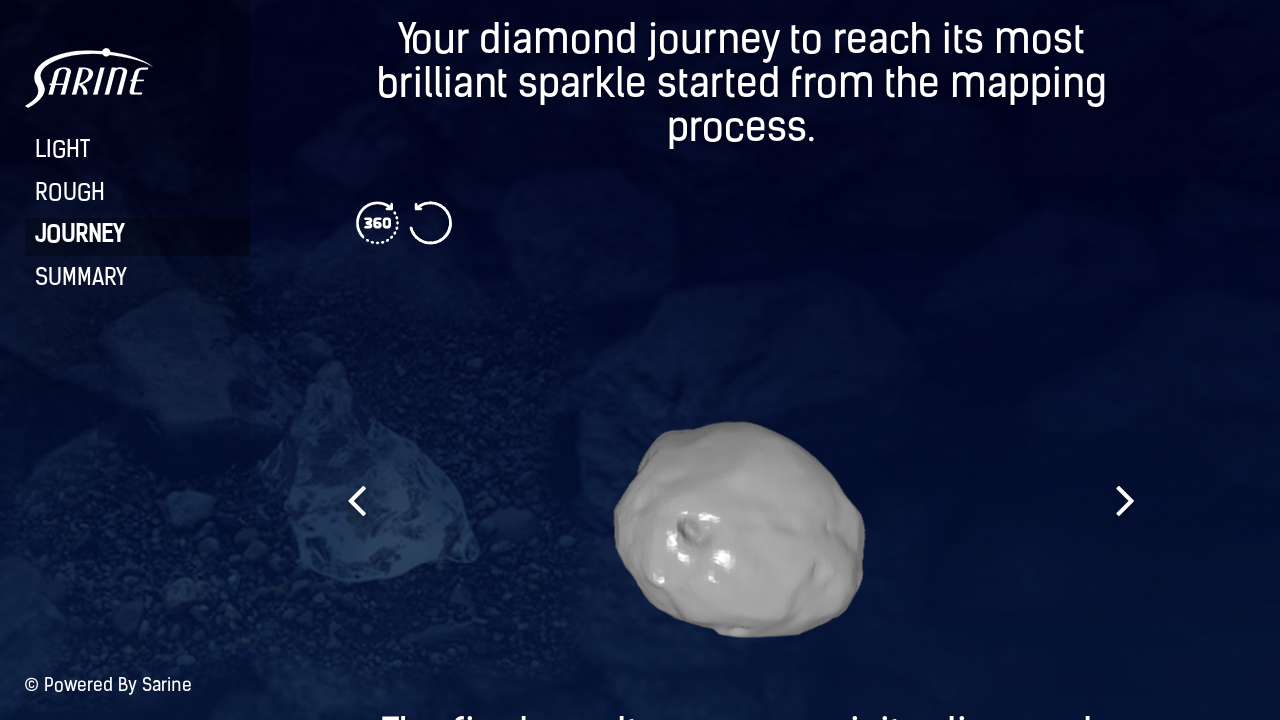